Tests a login form with password reset functionality, including filling incorrect credentials, resetting password, and then logging in with correct credentials

Starting URL: https://rahulshettyacademy.com/locatorspractice

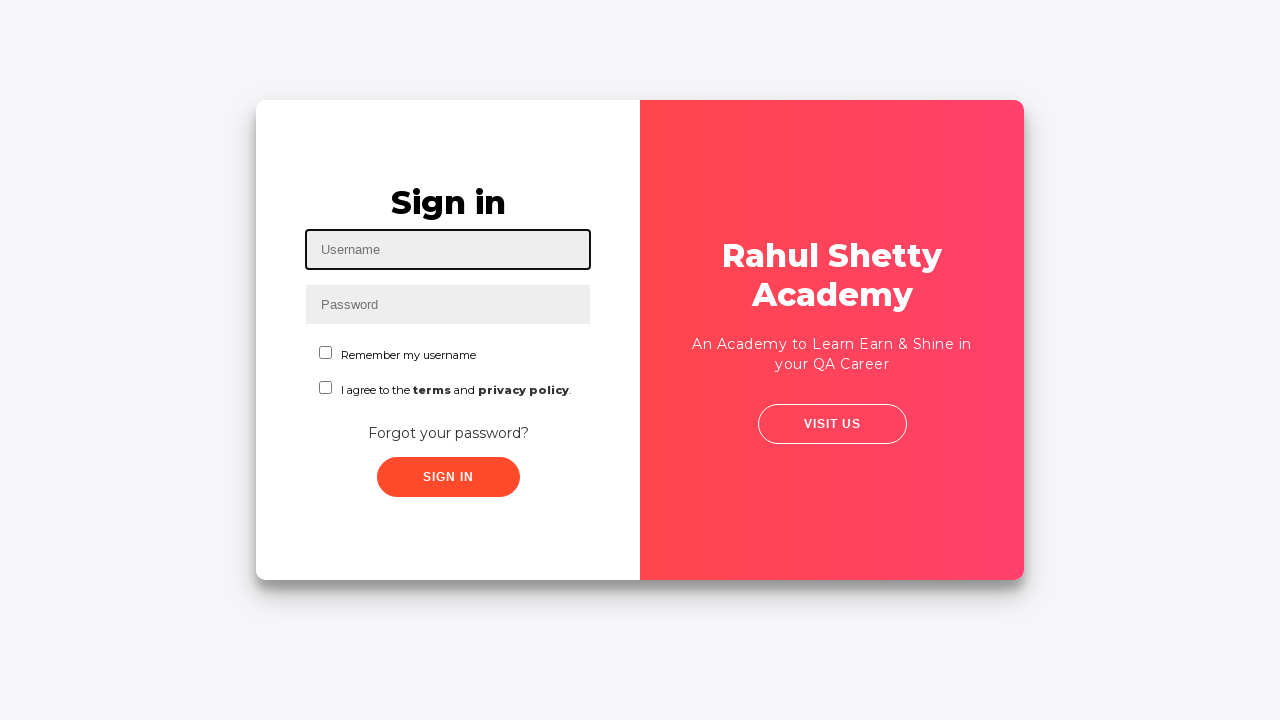

Filled username field with 'rahul' on #inputUsername
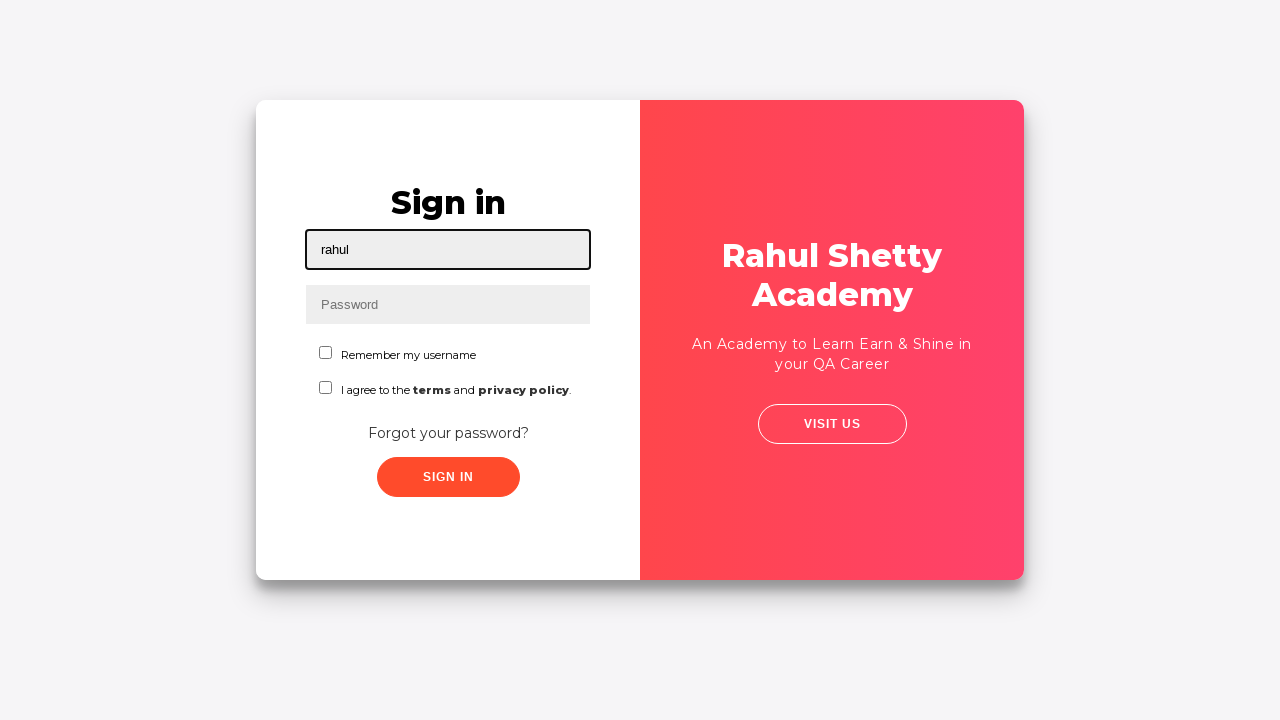

Filled password field with incorrect password 'hello123' on input[name='inputPassword']
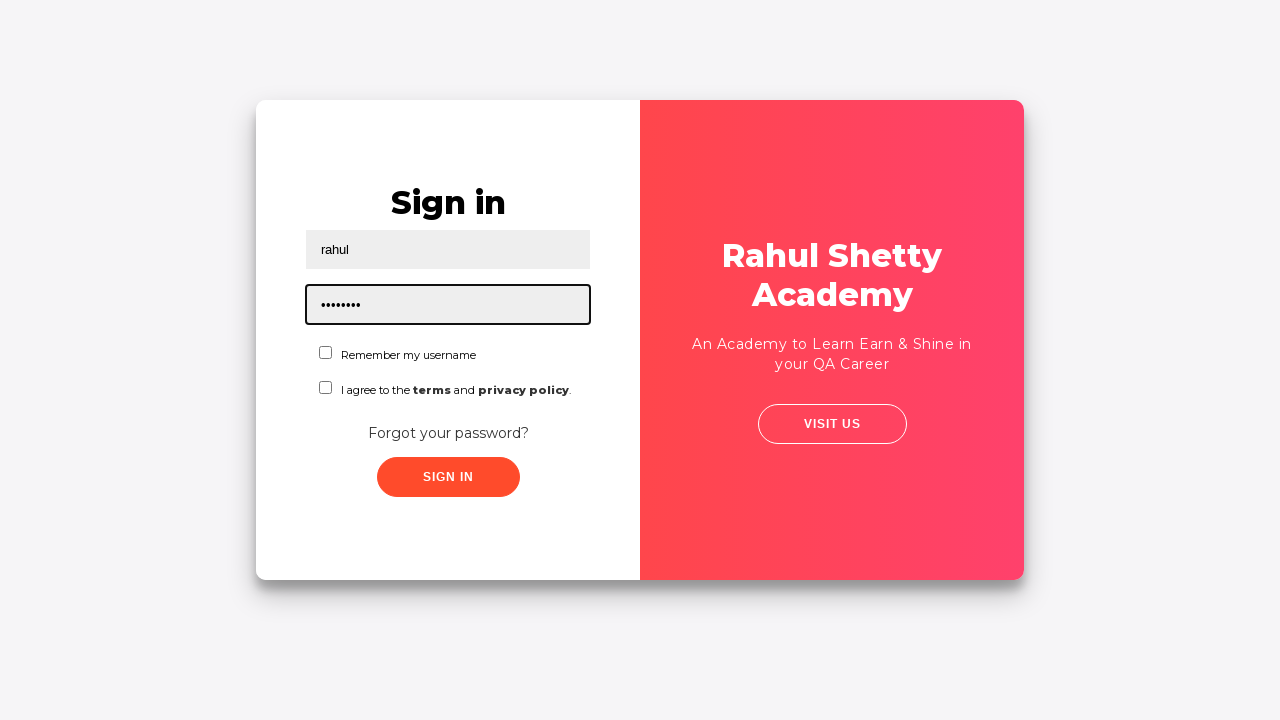

Clicked sign in button with incorrect credentials at (448, 477) on .signInBtn
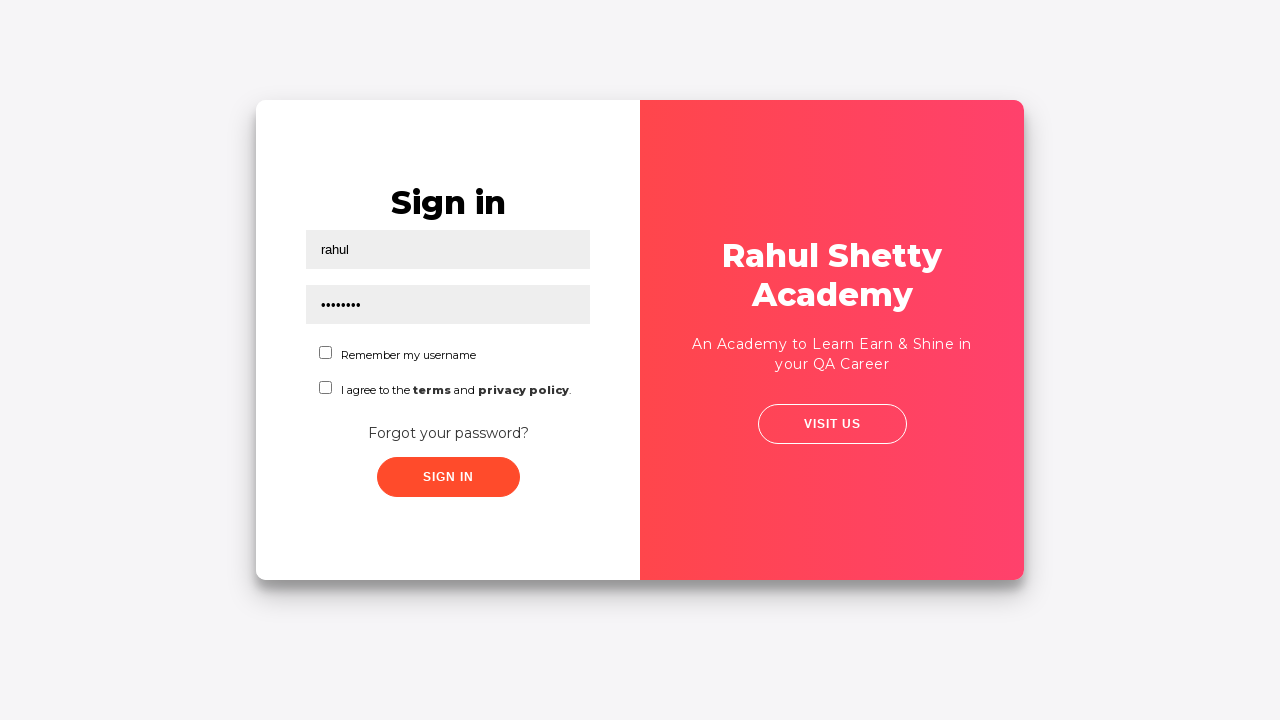

Clicked 'Forgot your password?' link at (448, 433) on text=Forgot your password?
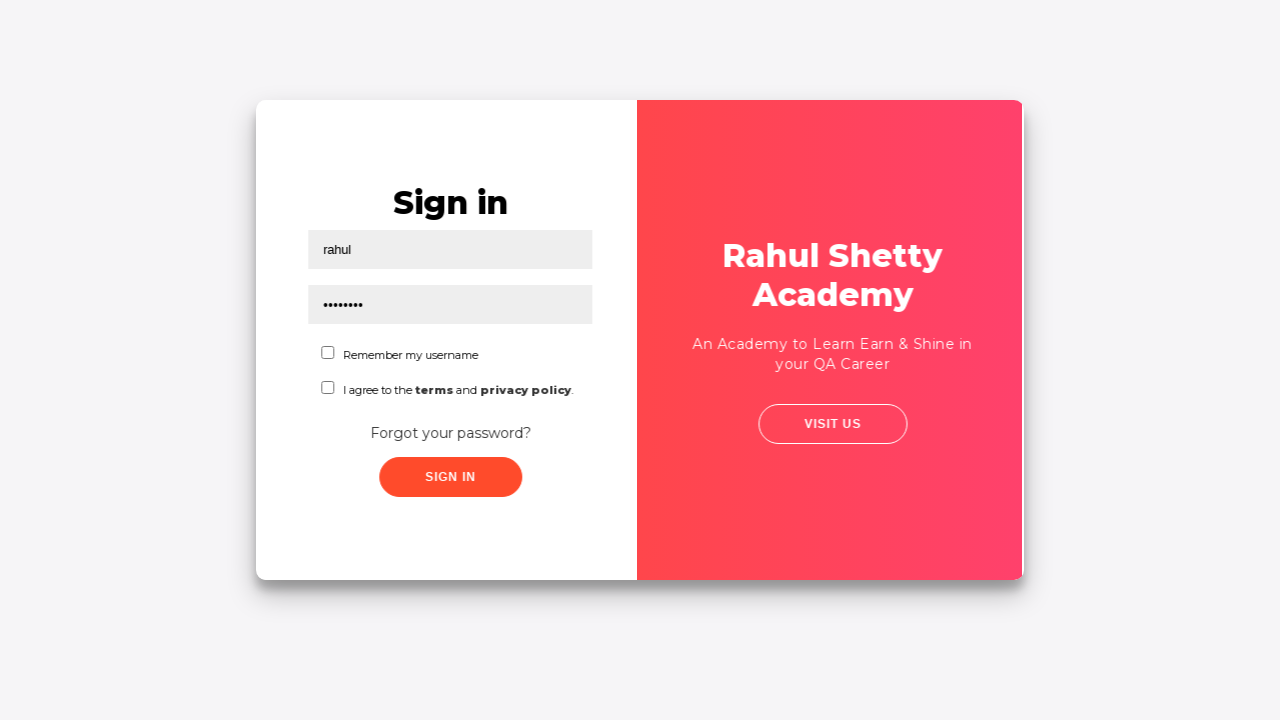

Waited for password reset form to appear
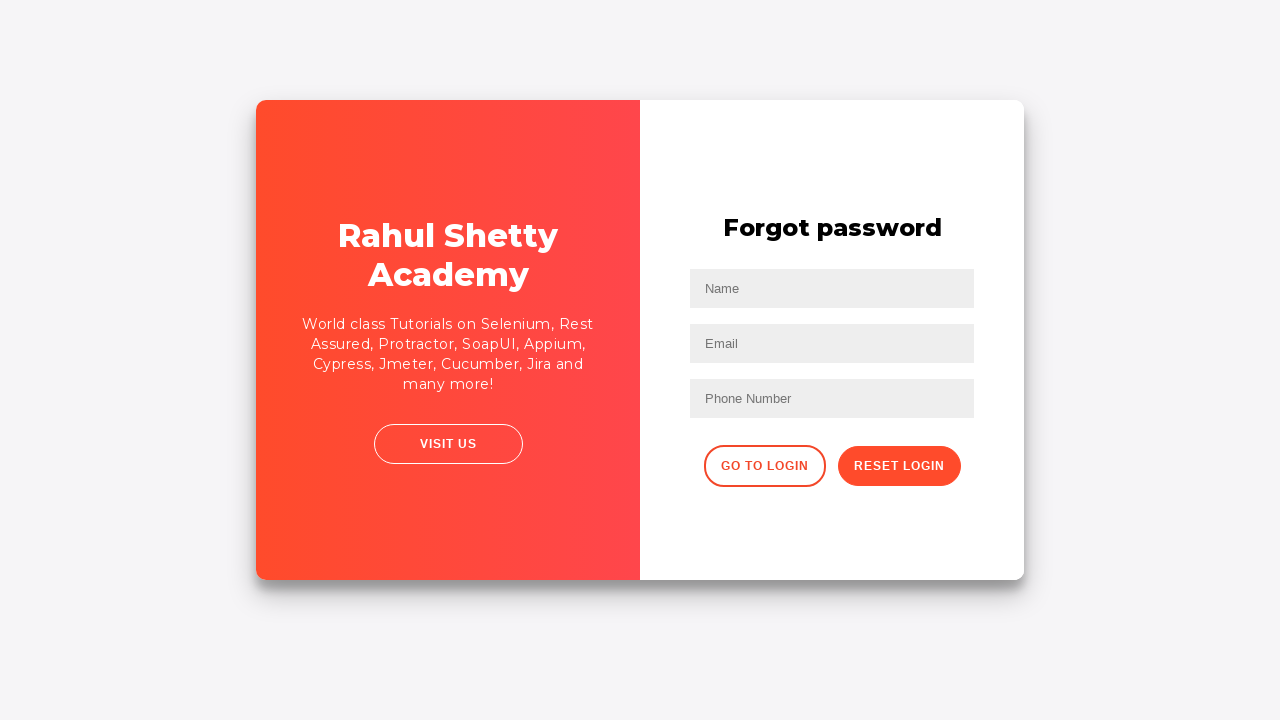

Filled name field with 'Simran' in password reset form on //input[@type='text'][@placeholder='Name']
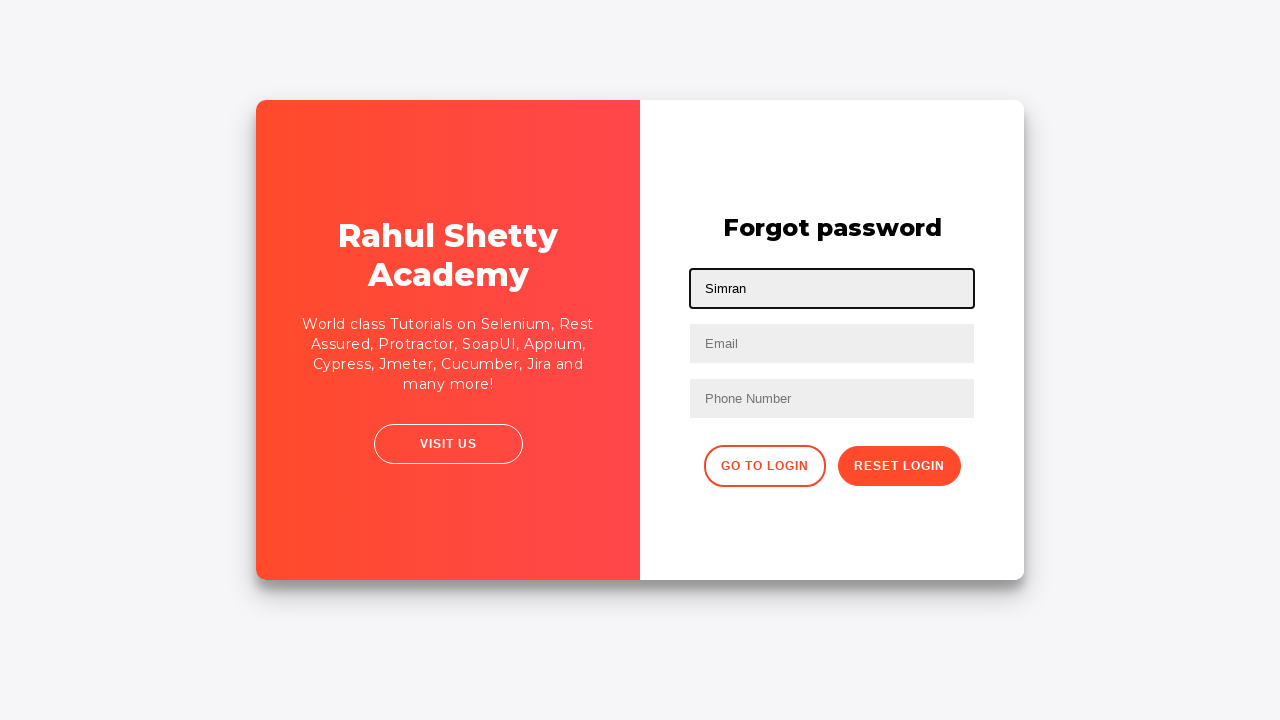

Filled email field with 'simran@sdf.com' on input[placeholder='Email']
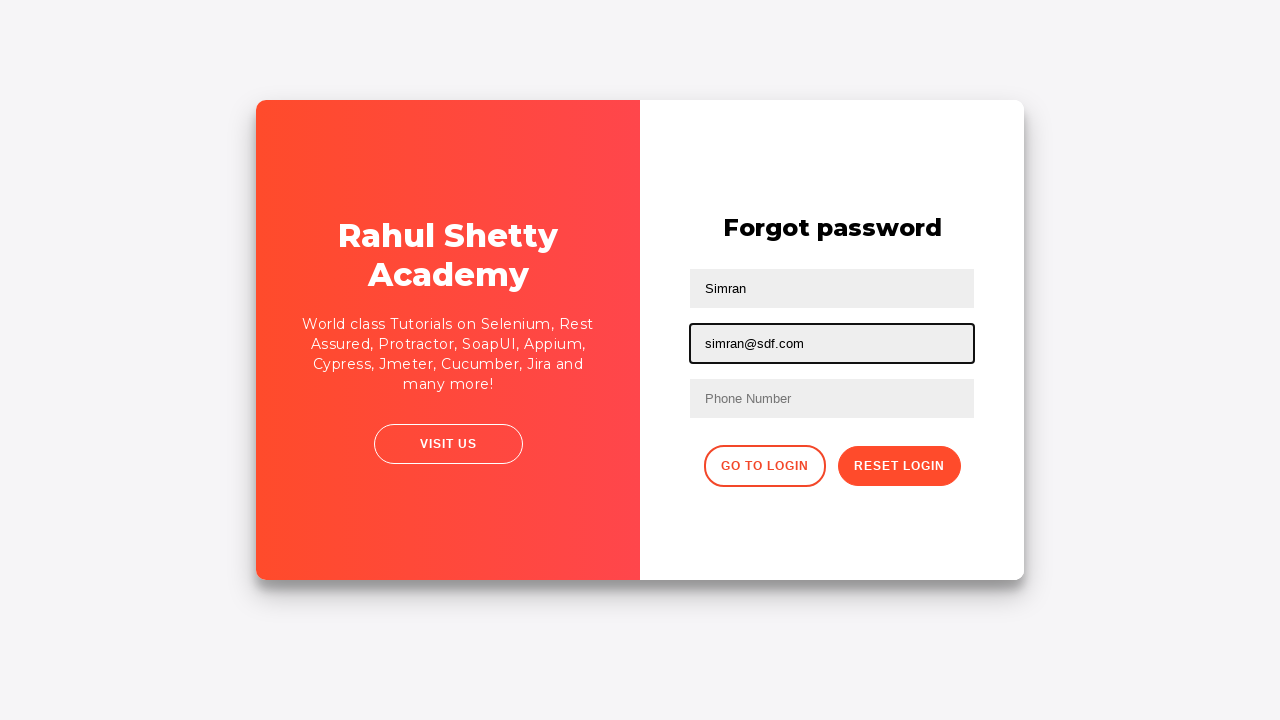

Cleared the second text input field on //input[@type='text'][2]
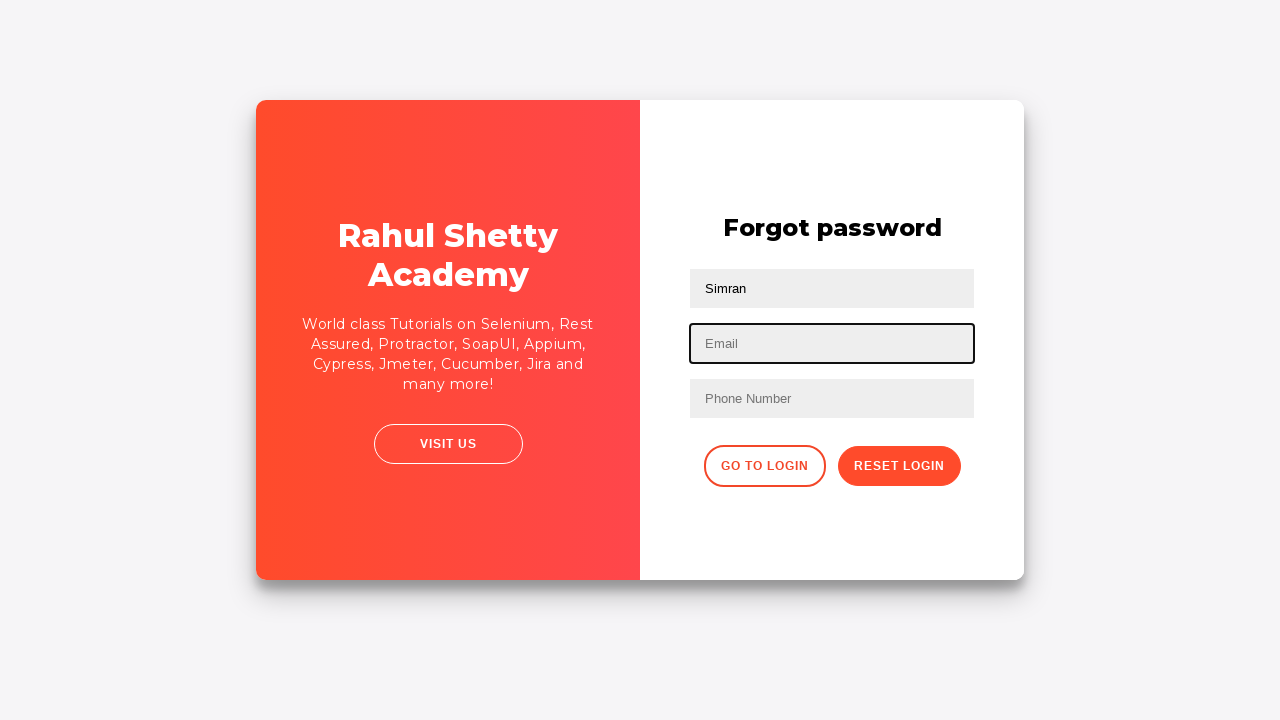

Updated email field with correct email 'simran@gmail.com' on input[placeholder='Email']
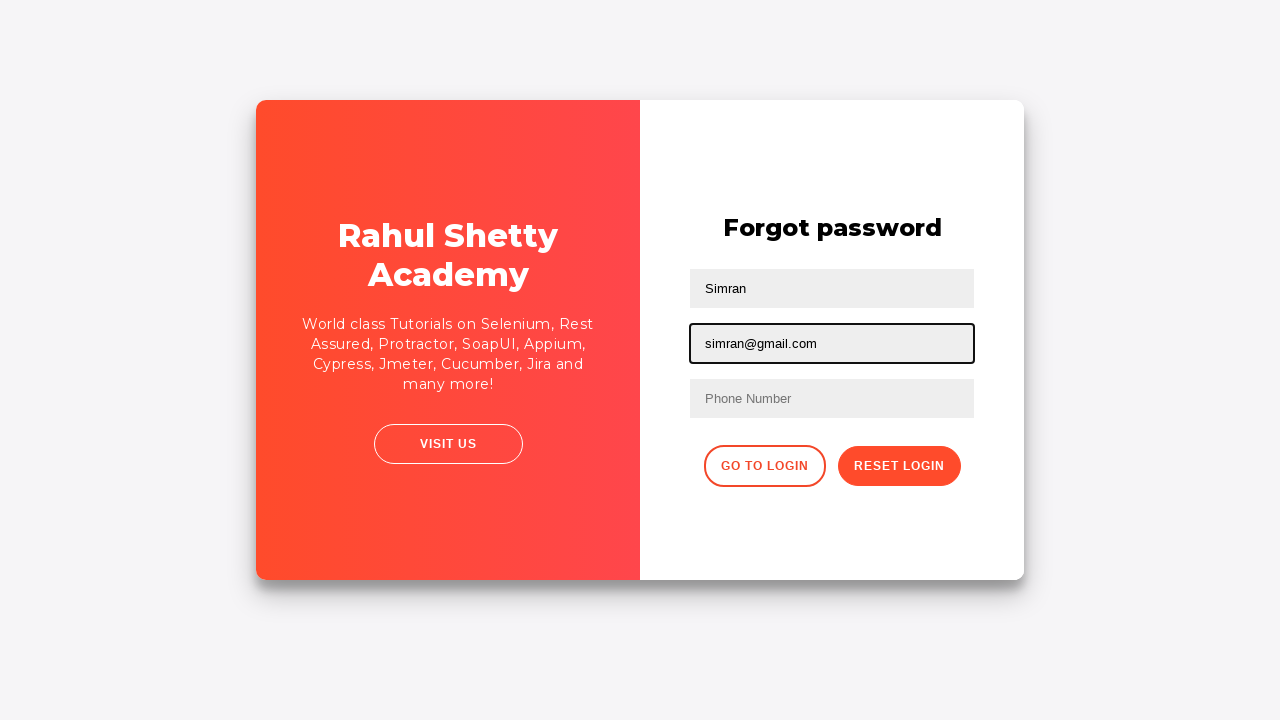

Filled phone number field with '9876545676' on //form/input[3]
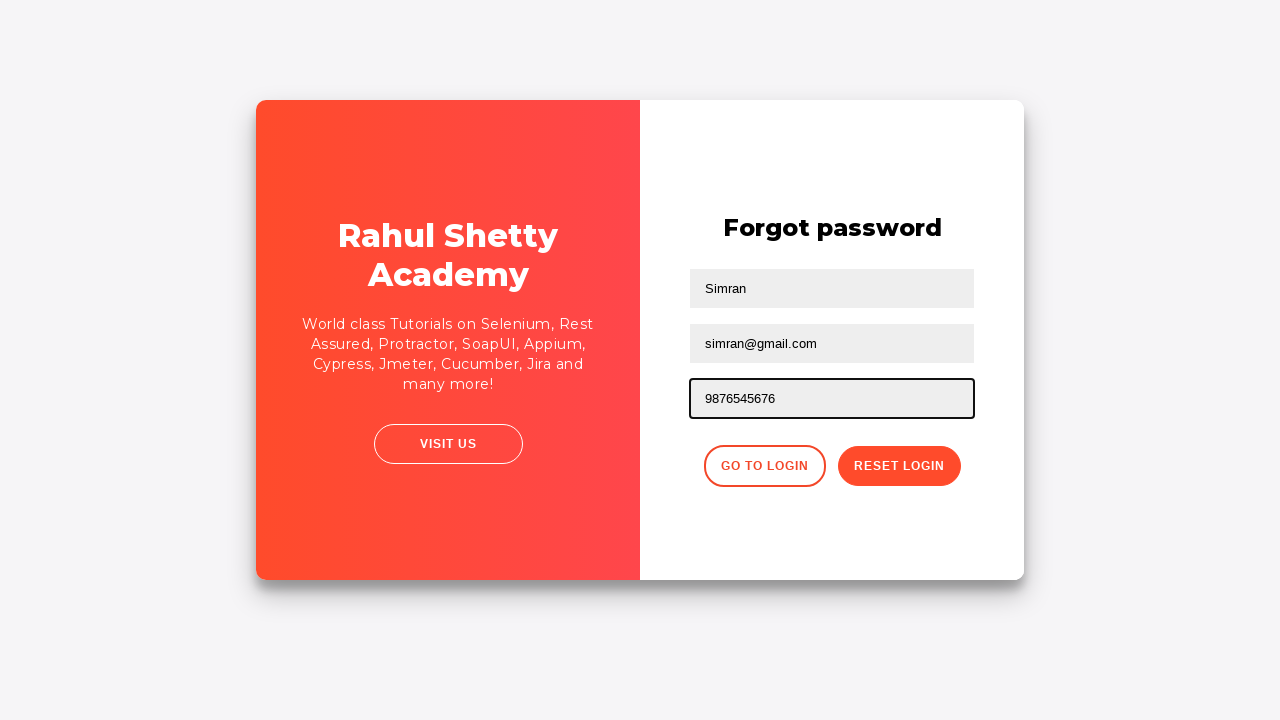

Clicked reset password button at (899, 466) on .reset-pwd-btn
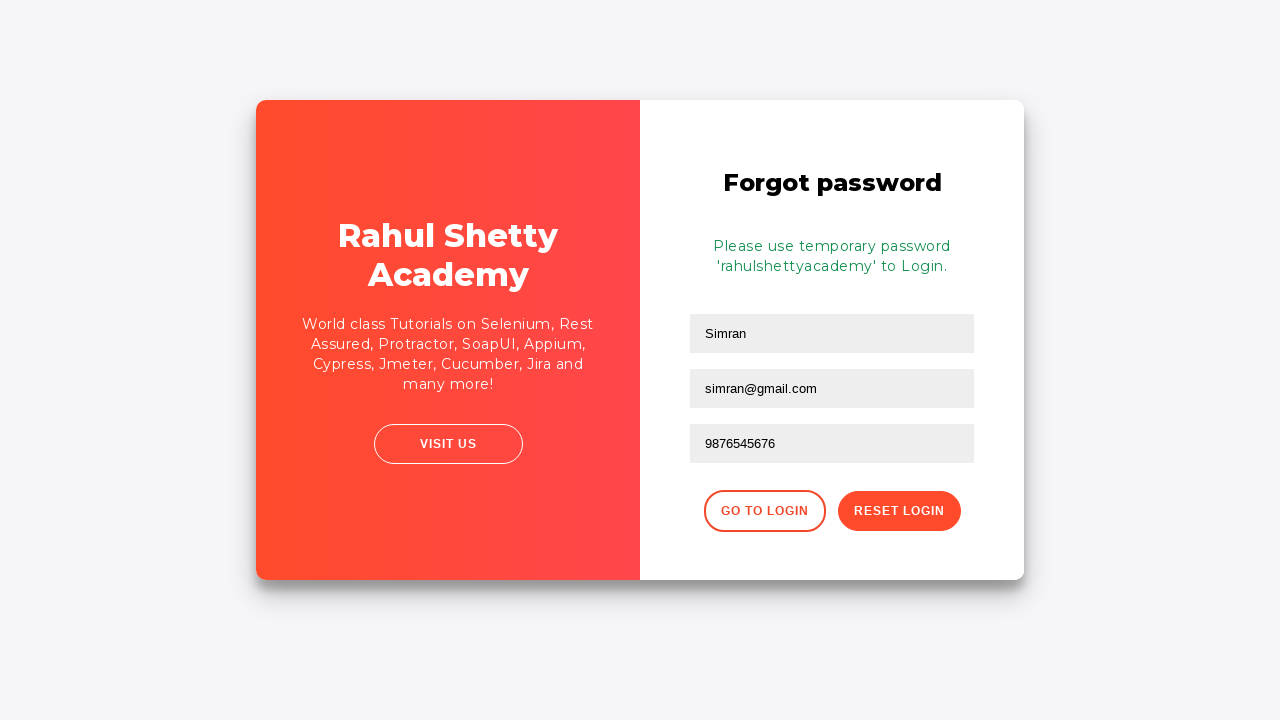

Clicked back button to return to login form at (764, 511) on xpath=//div[@class='forgot-pwd-btn-conainer']/button[1]
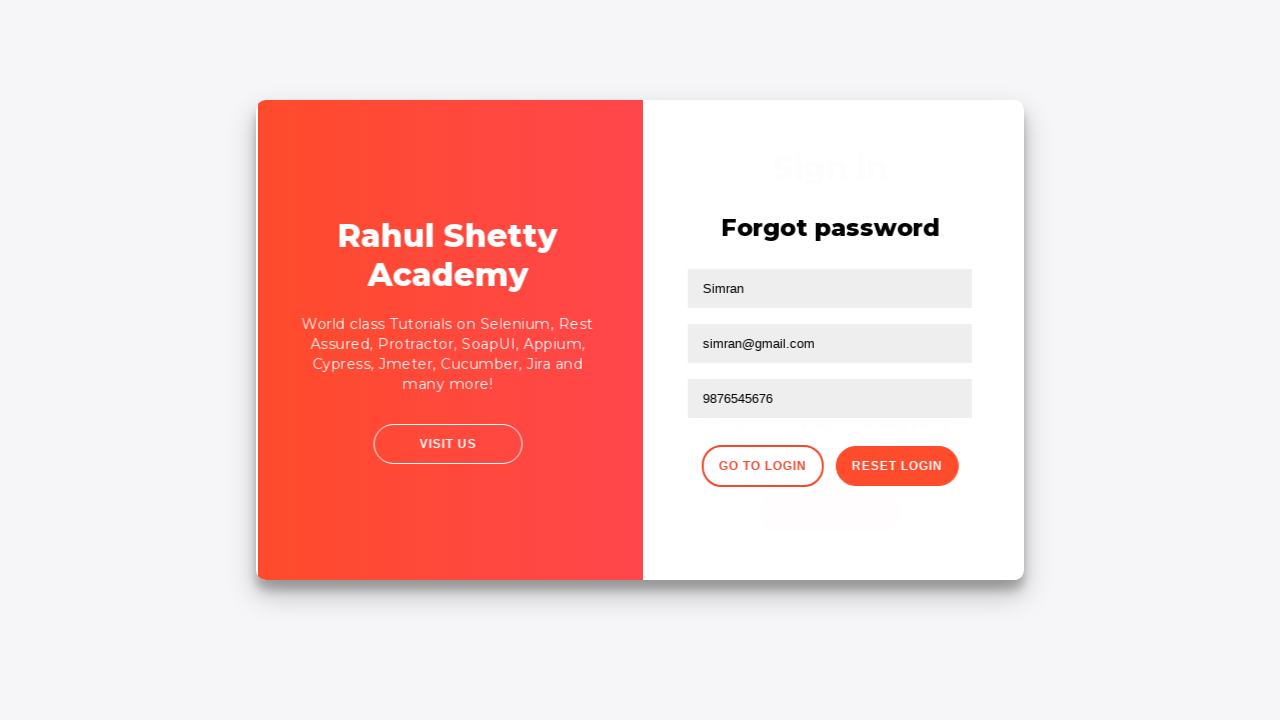

Waited for login form to appear
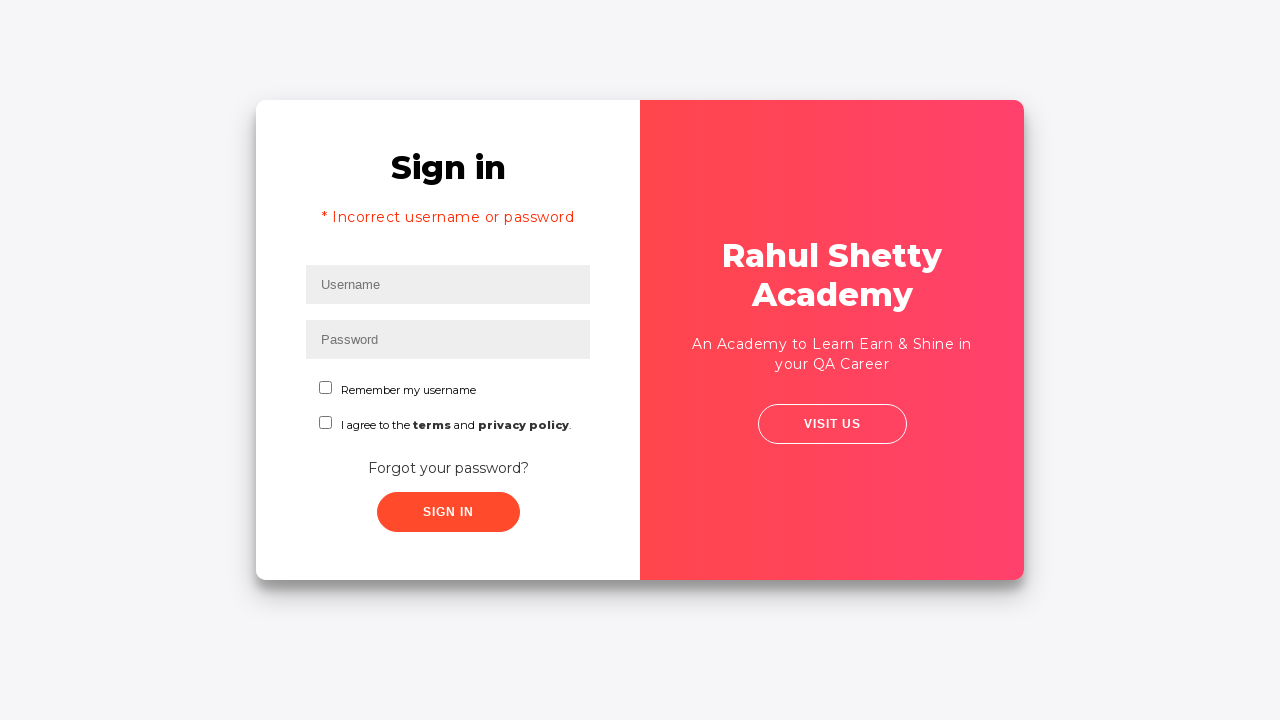

Filled username field with 'rahul' for login on #inputUsername
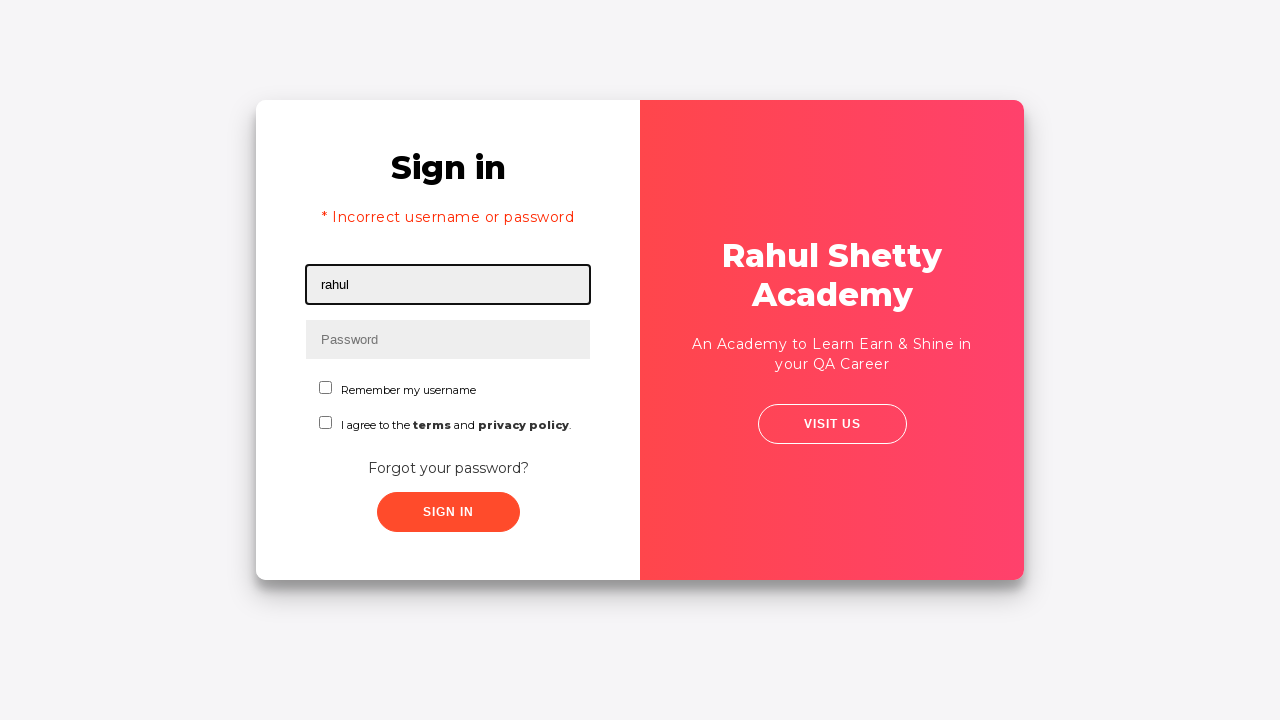

Filled password field with correct password 'rahulshettyacademy' on input[type*='pass']
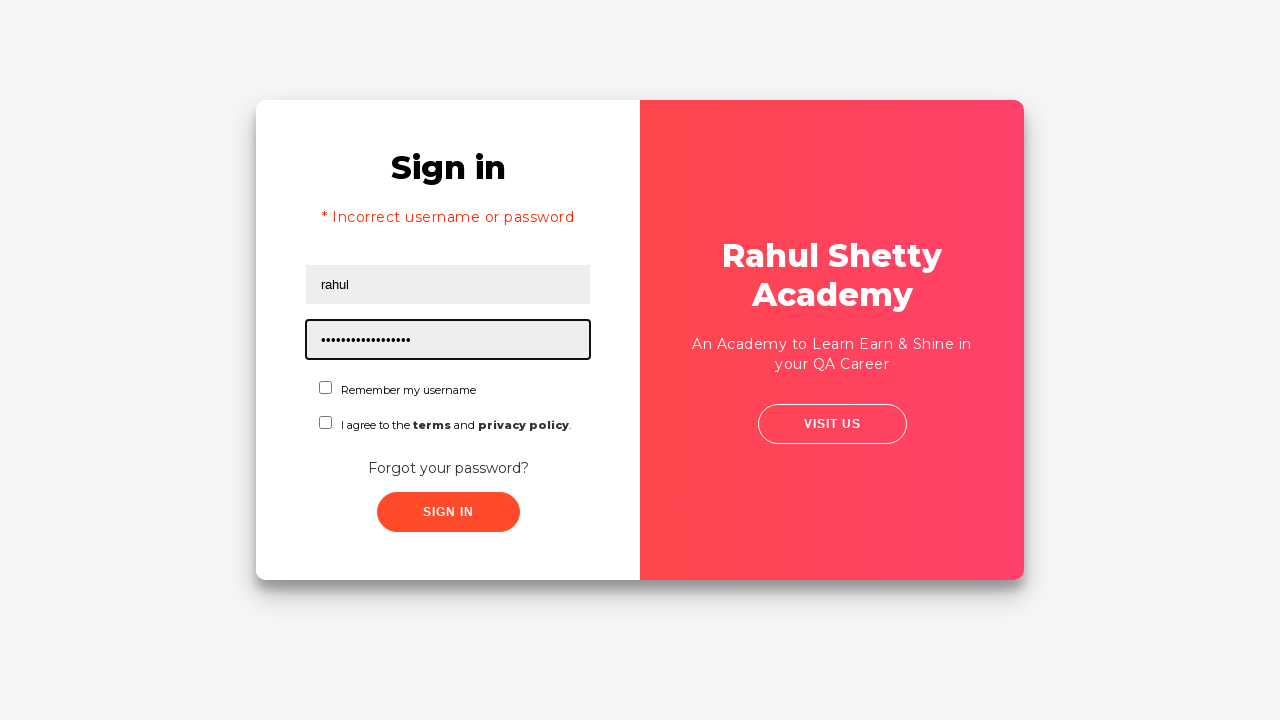

Checked the checkbox for terms and conditions at (326, 388) on #chkboxOne
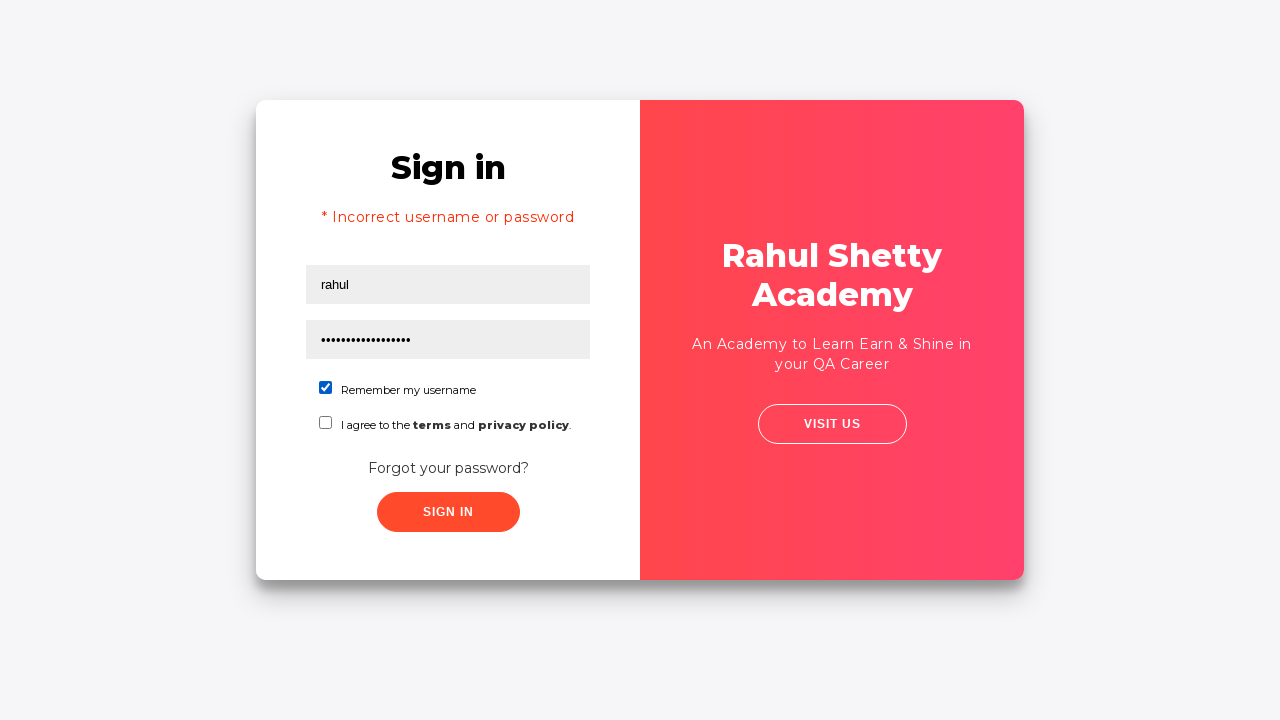

Clicked submit button to login with correct credentials at (448, 512) on xpath=//button[contains(@class,'submit')]
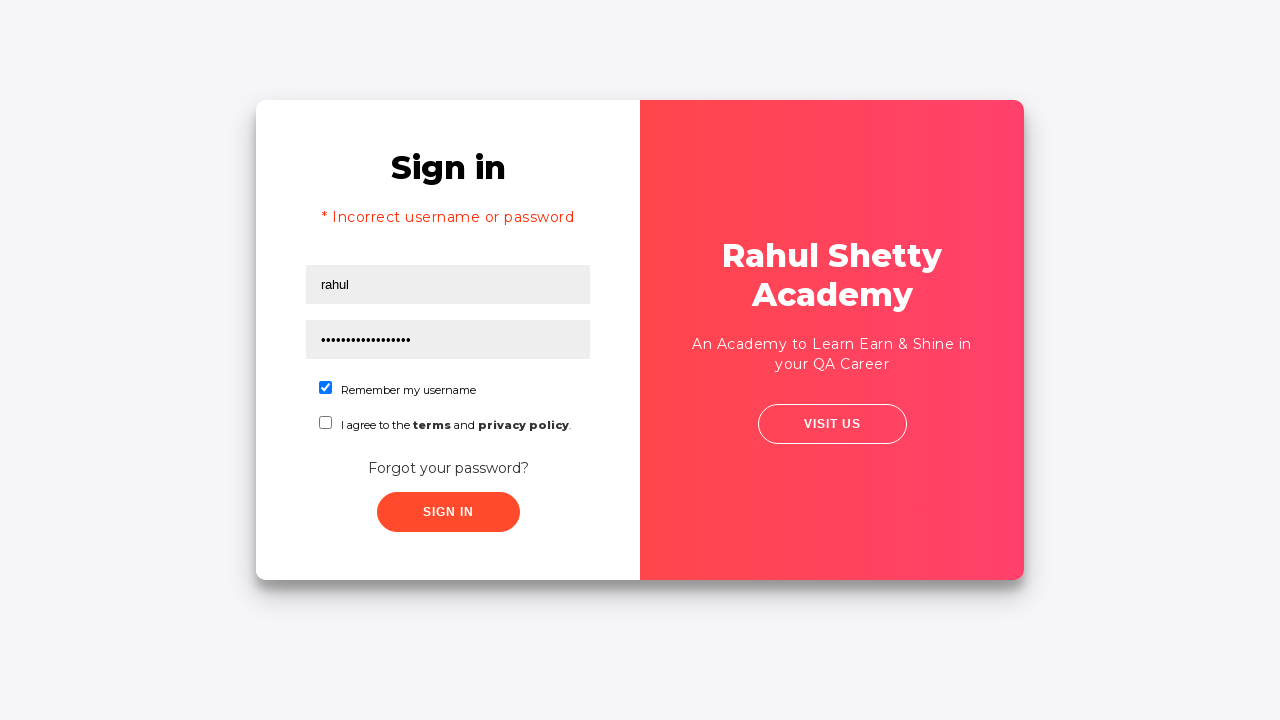

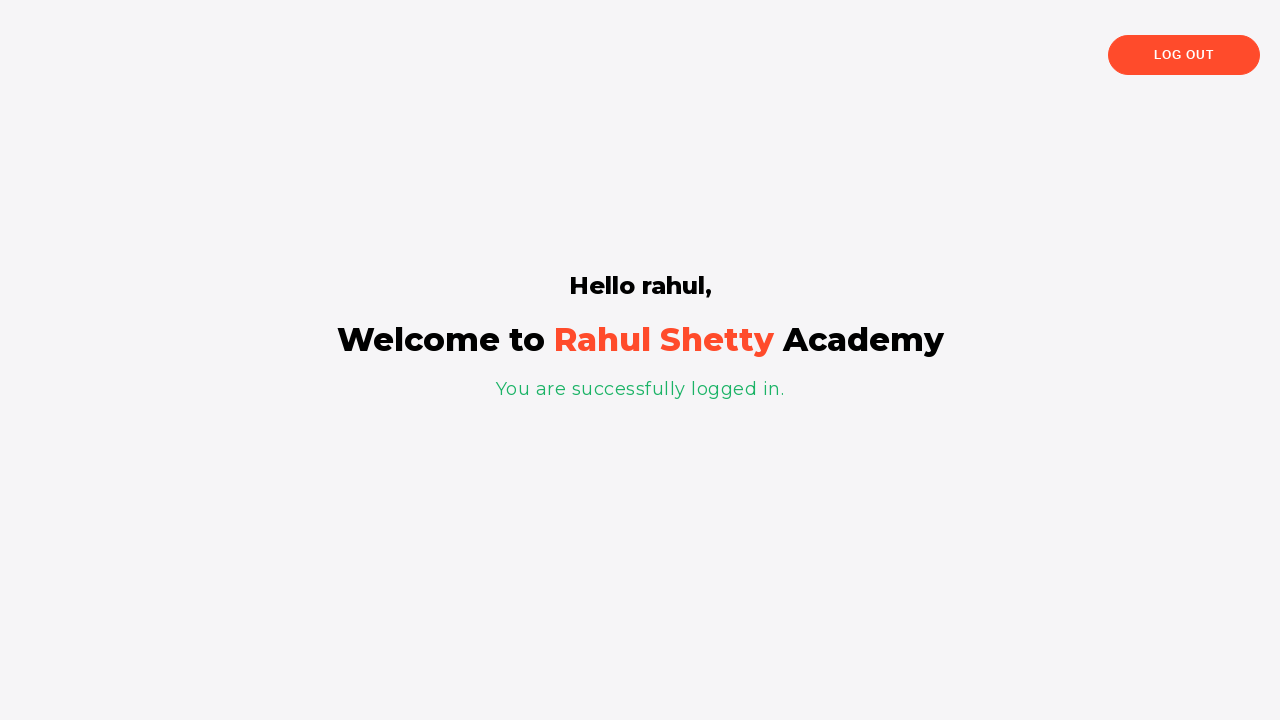